Tests clicking the "Get started" link and verifies the Installation heading is visible

Starting URL: https://playwright.dev/

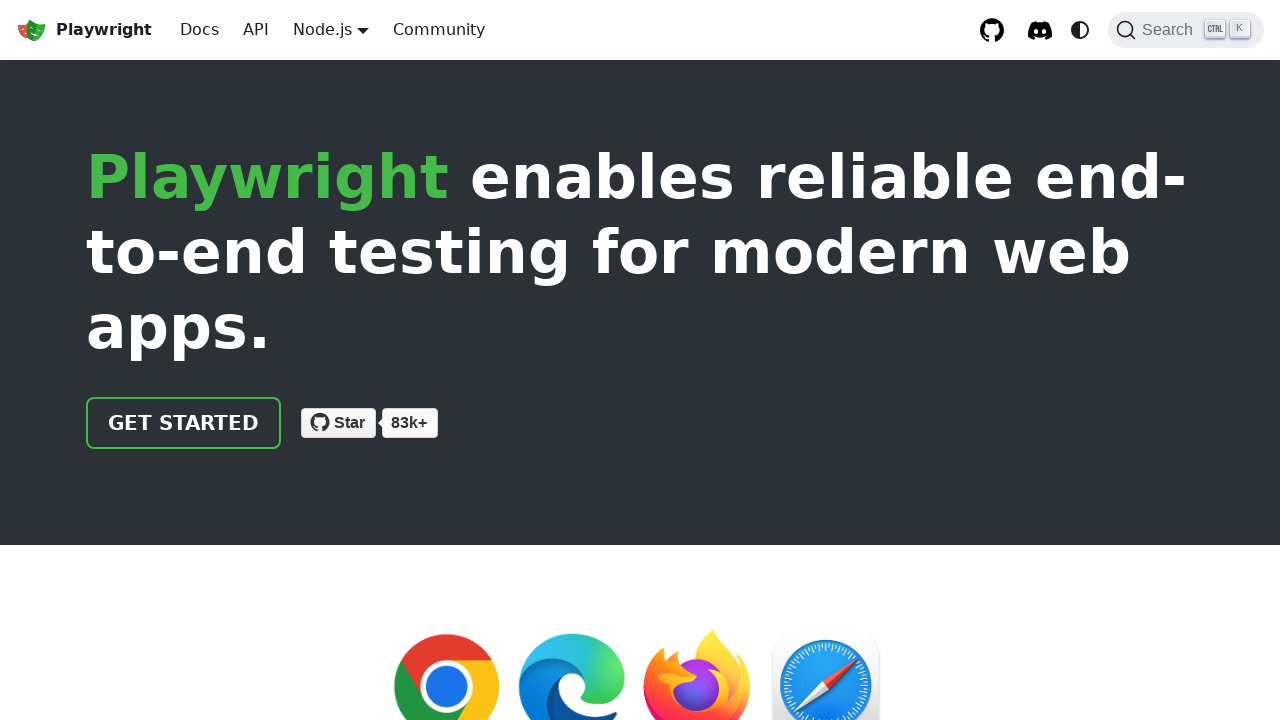

Clicked the 'Get started' link at (184, 423) on internal:role=link[name="Get started"i]
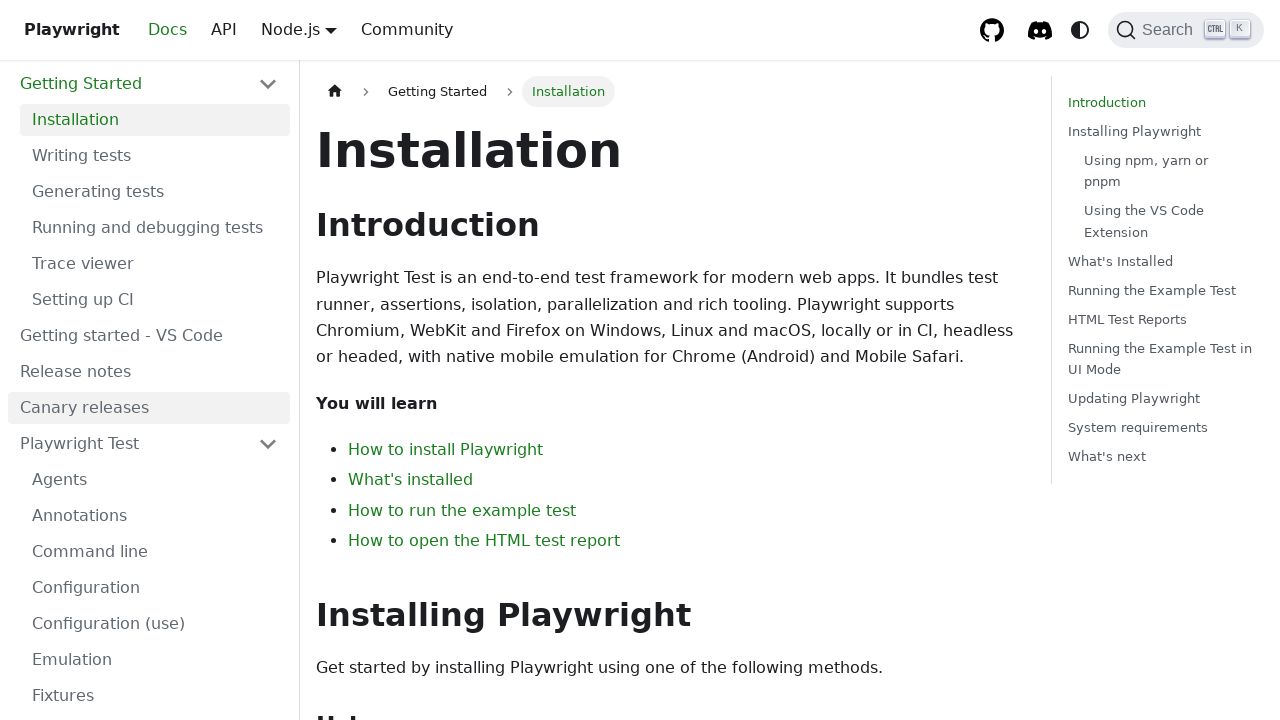

Installation heading is visible
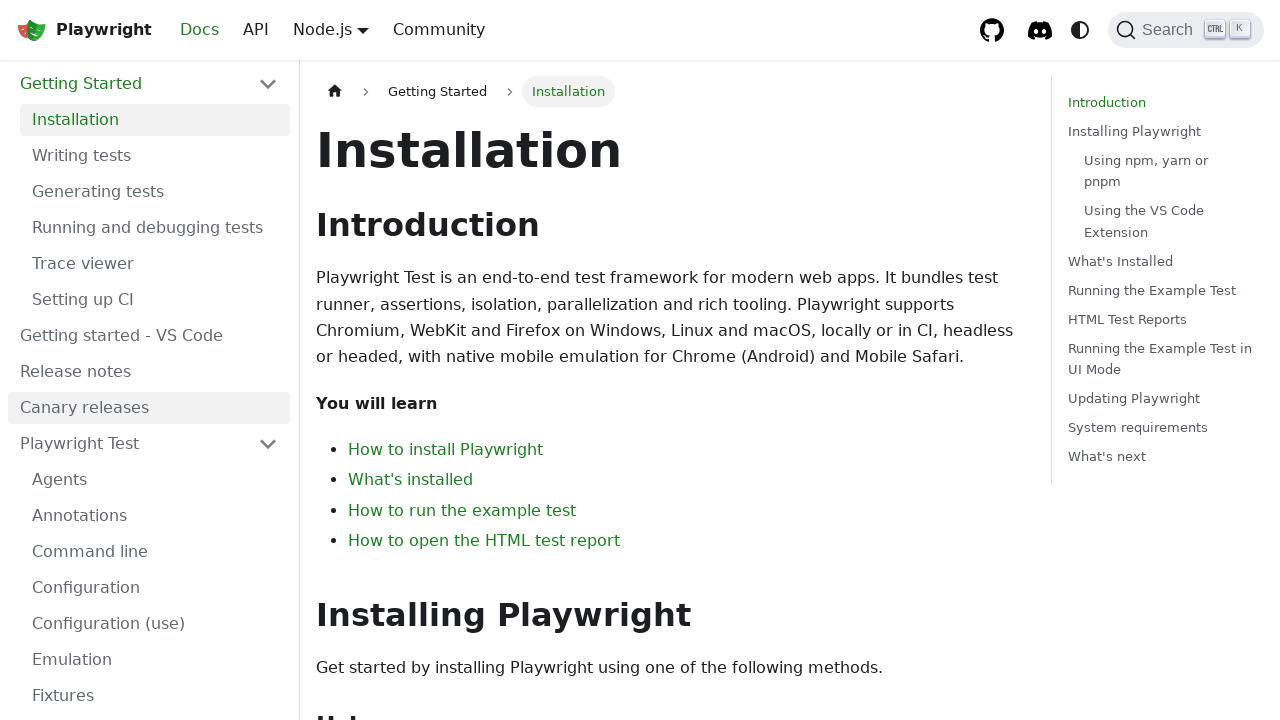

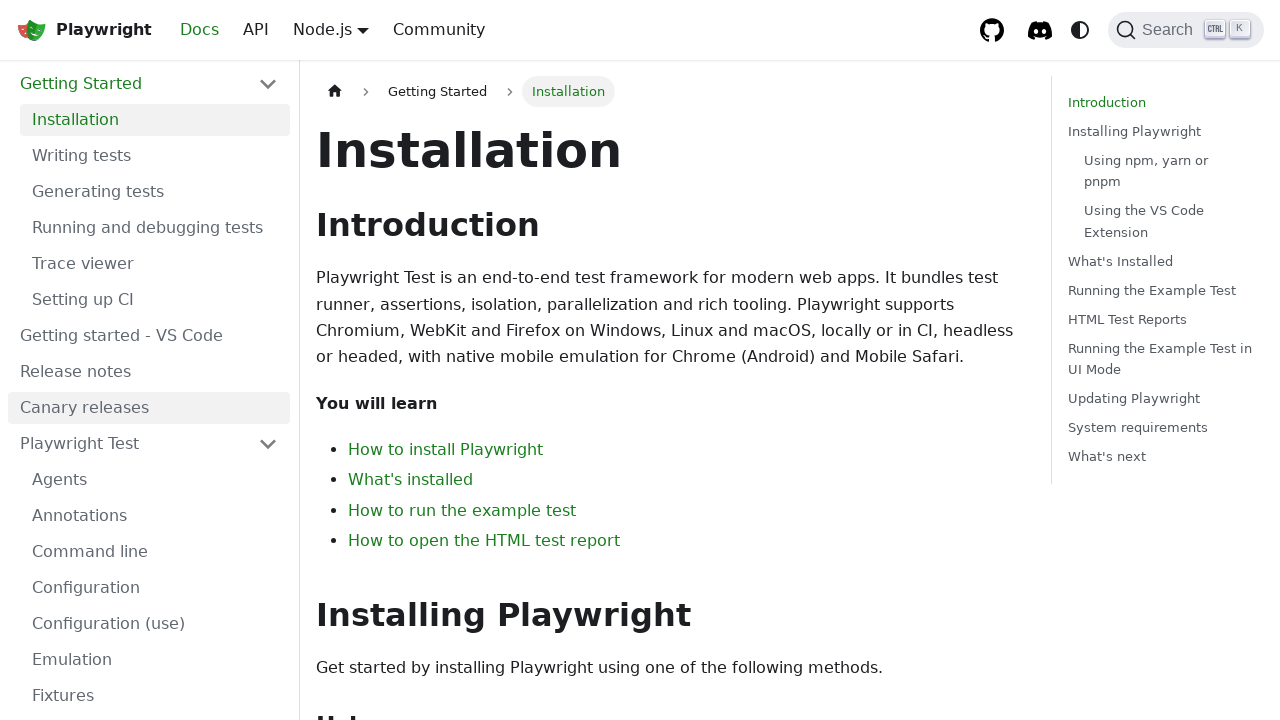